Tests a registration form by filling in first name, last name, and city fields in the first block, then submitting and verifying the success message.

Starting URL: https://suninjuly.github.io/registration1.html

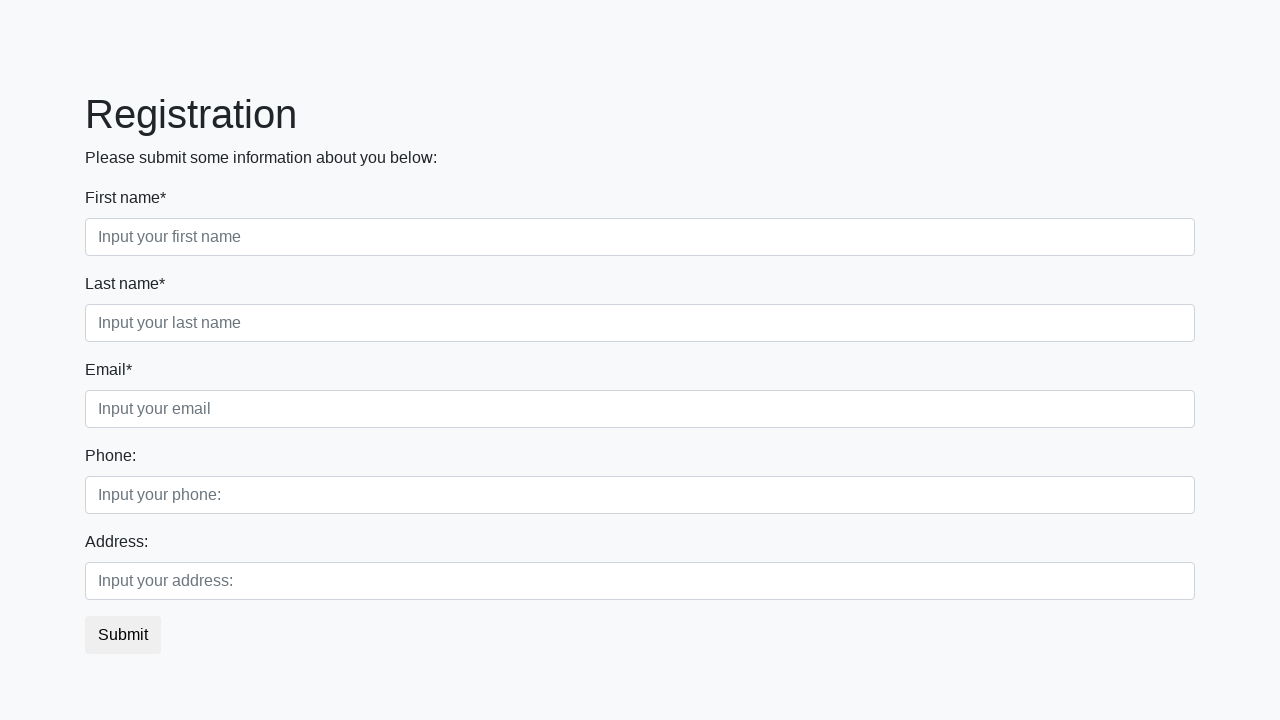

Filled first name field with 'Ivan' on div.first_block input.form-control.first
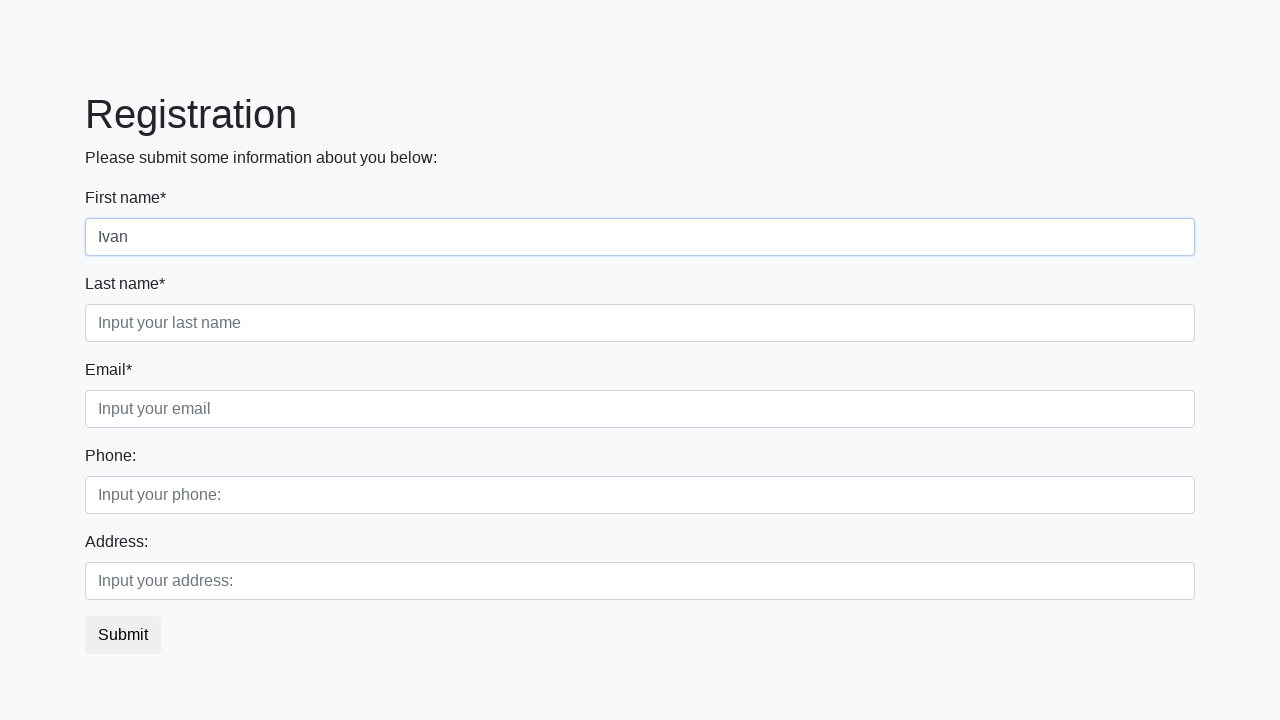

Filled last name field with 'Petrov' on div.first_block input.form-control.second
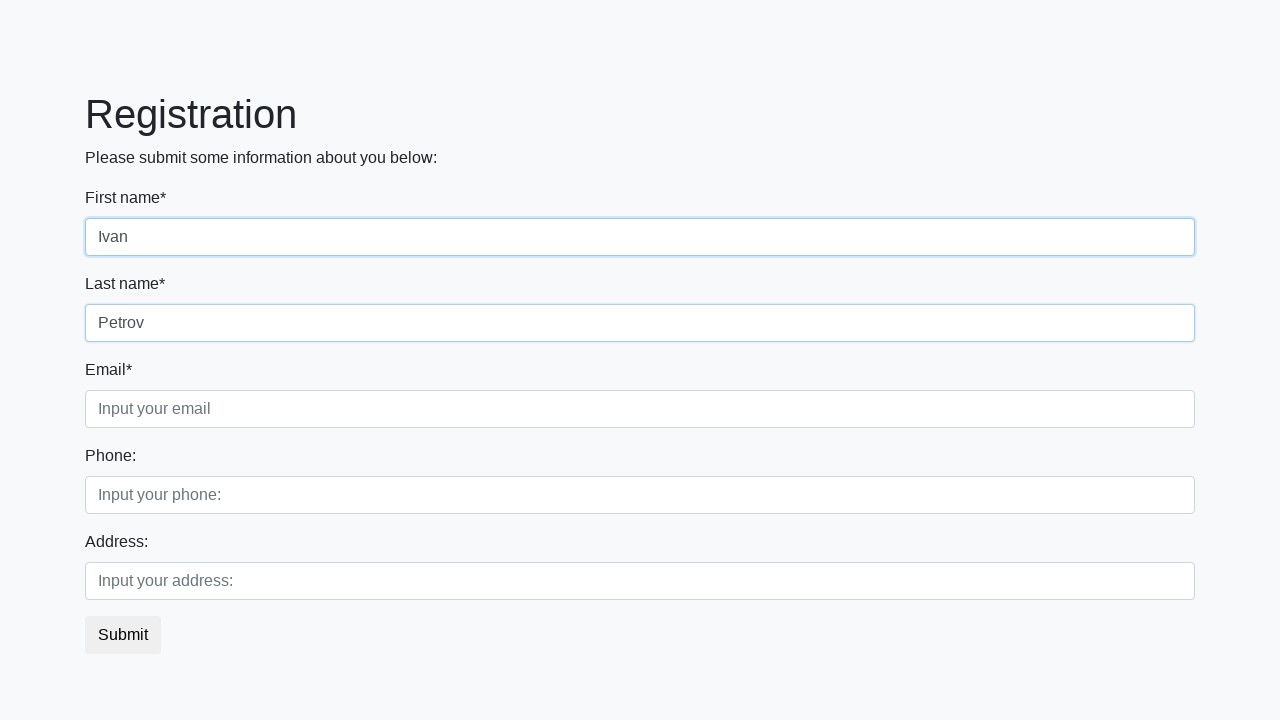

Filled city field with 'Smolensk' on div.first_block input.form-control.third
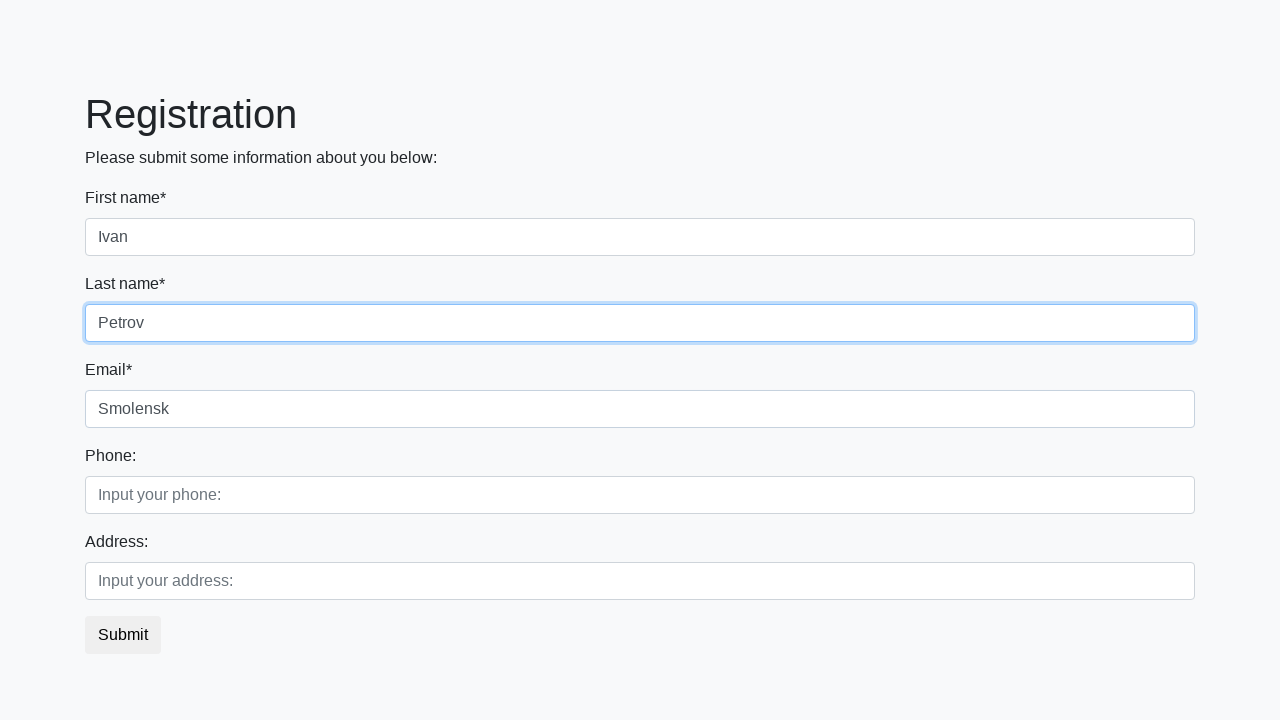

Clicked submit button to register at (123, 635) on button[type='submit']
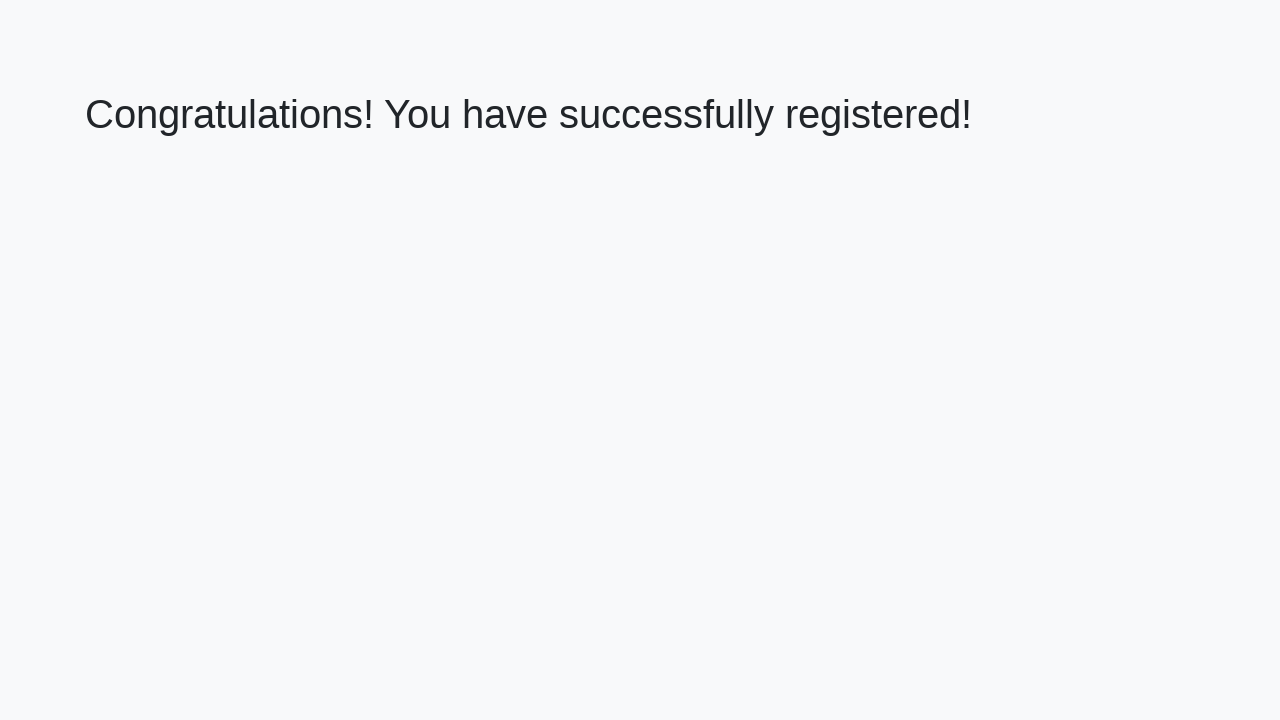

Success message appeared on page
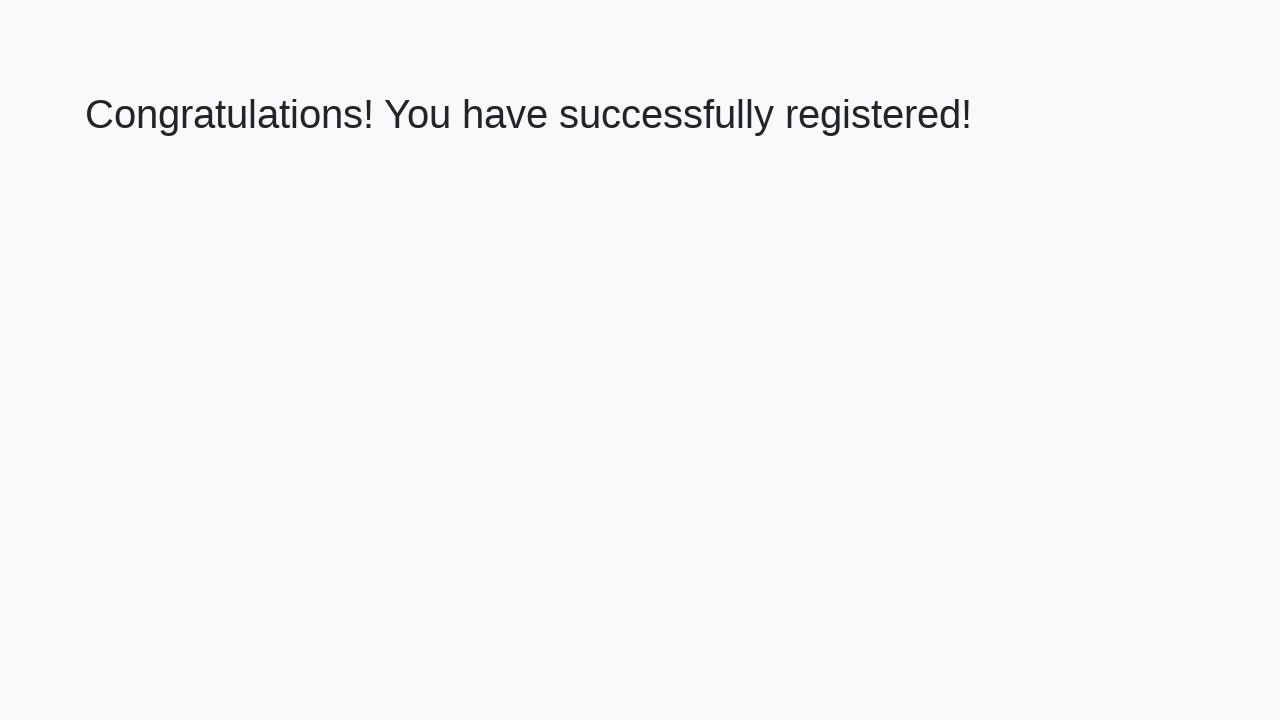

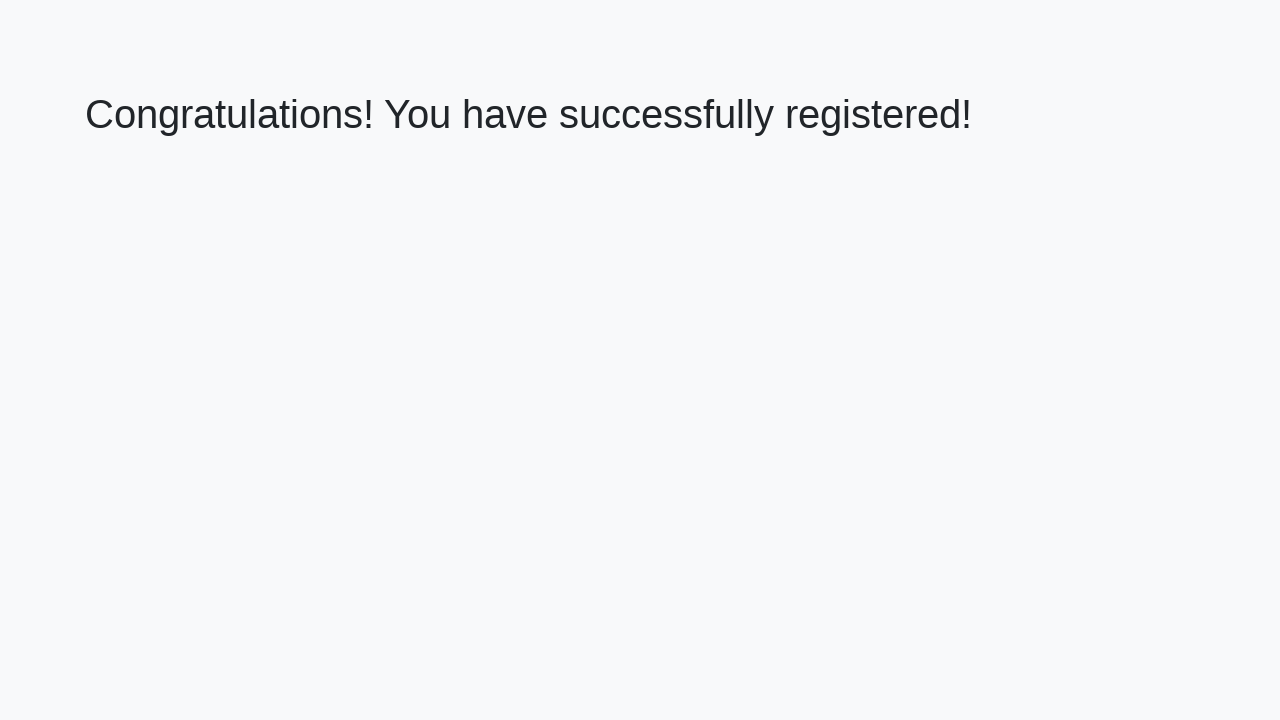